Navigates to Goibibo flights page, closes a popup, and selects a departure date one year from today by navigating through the calendar

Starting URL: https://www.goibibo.com/flights/

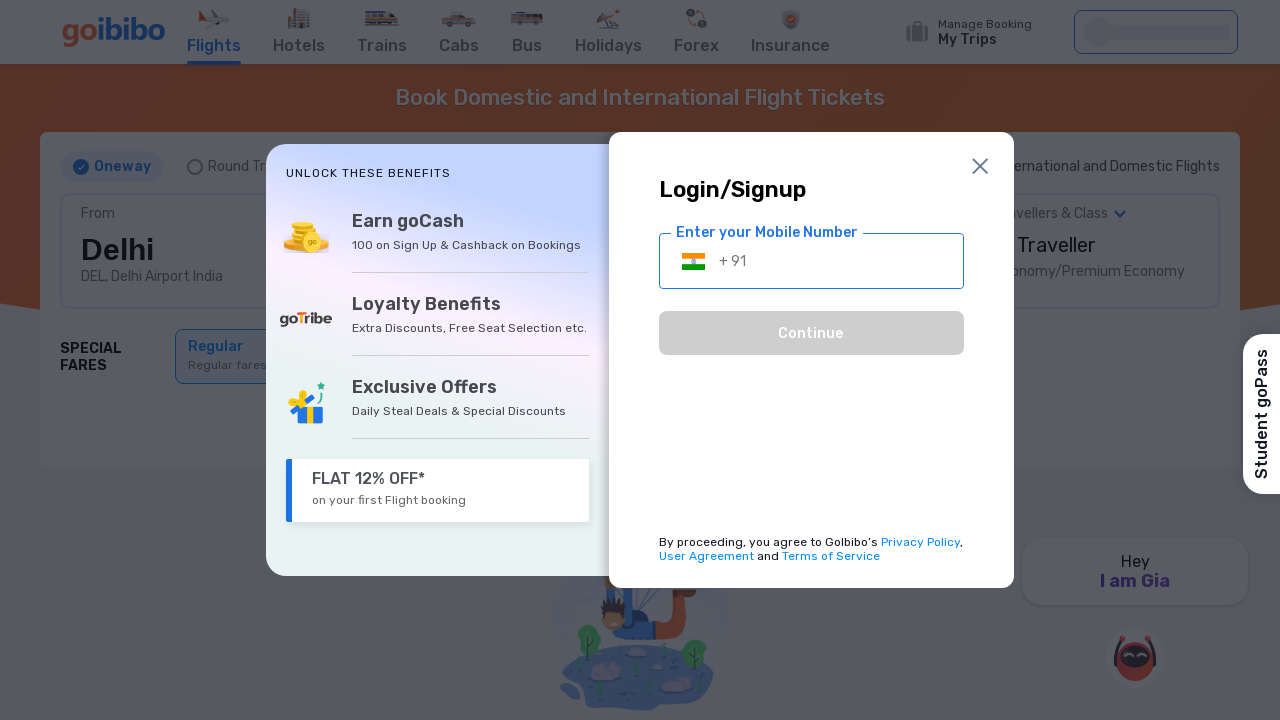

Closed initial popup on Goibibo flights page at (980, 166) on //span[@class='logSprite icClose']
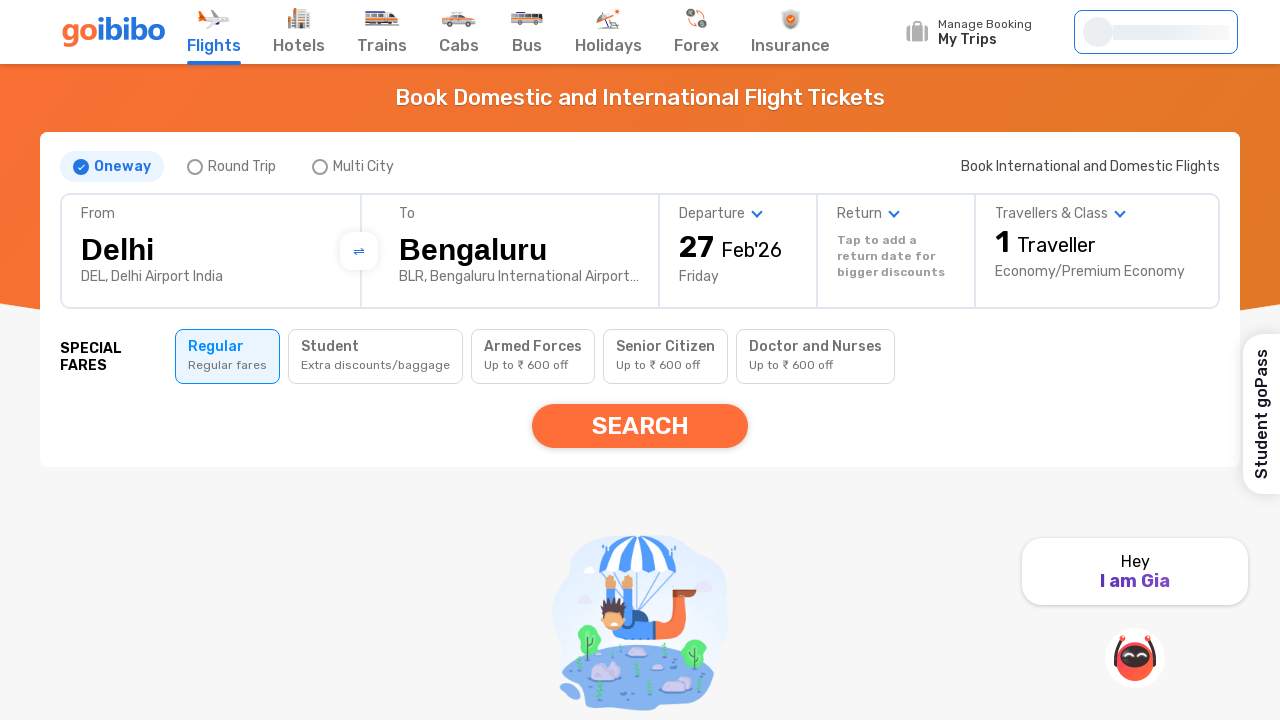

Clicked on Departure field to open date picker at (738, 214) on xpath=//span[text()='Departure']
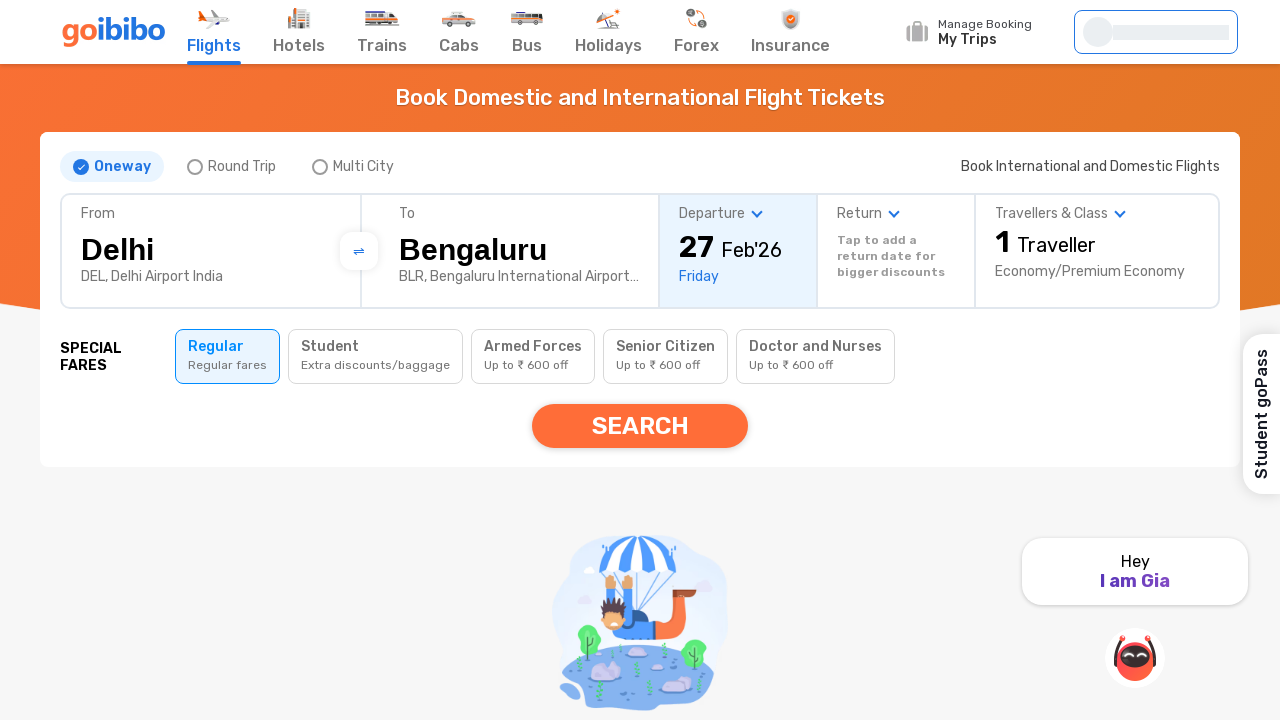

Navigated to next month in date picker at (1110, 292) on xpath=//span[@aria-label='Next Month']
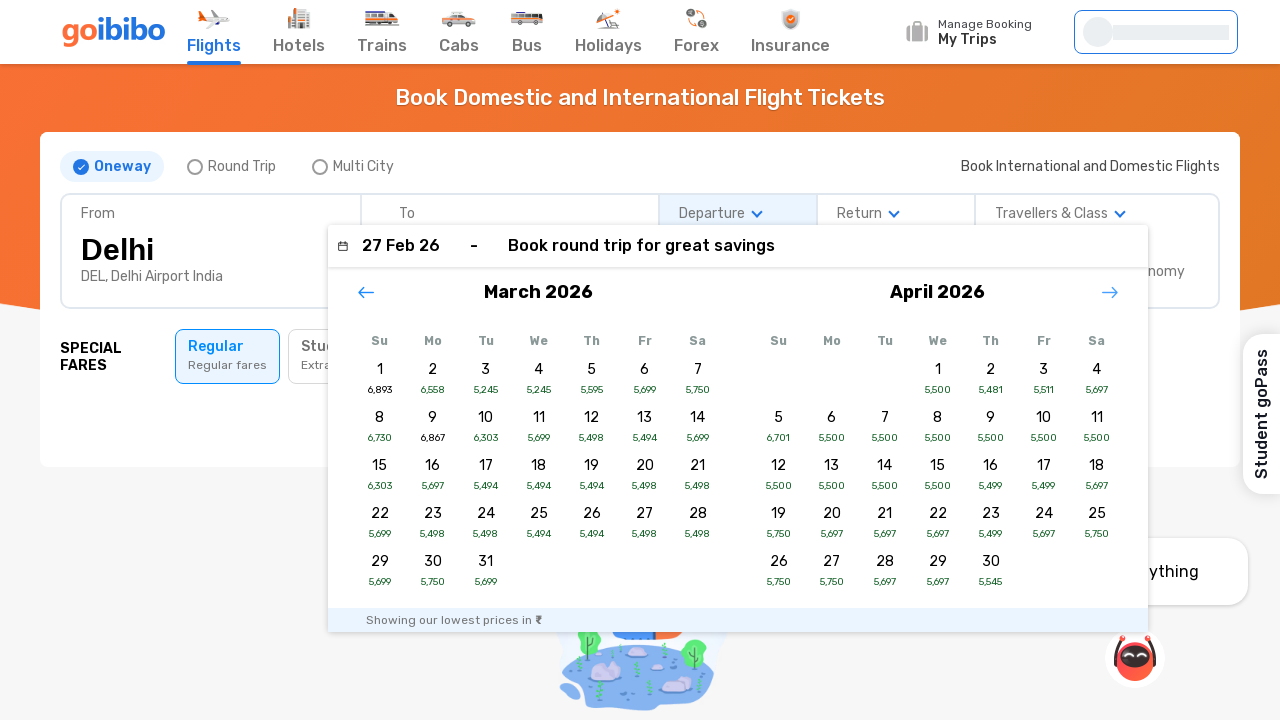

Navigated to next month in date picker at (1110, 292) on xpath=//span[@aria-label='Next Month']
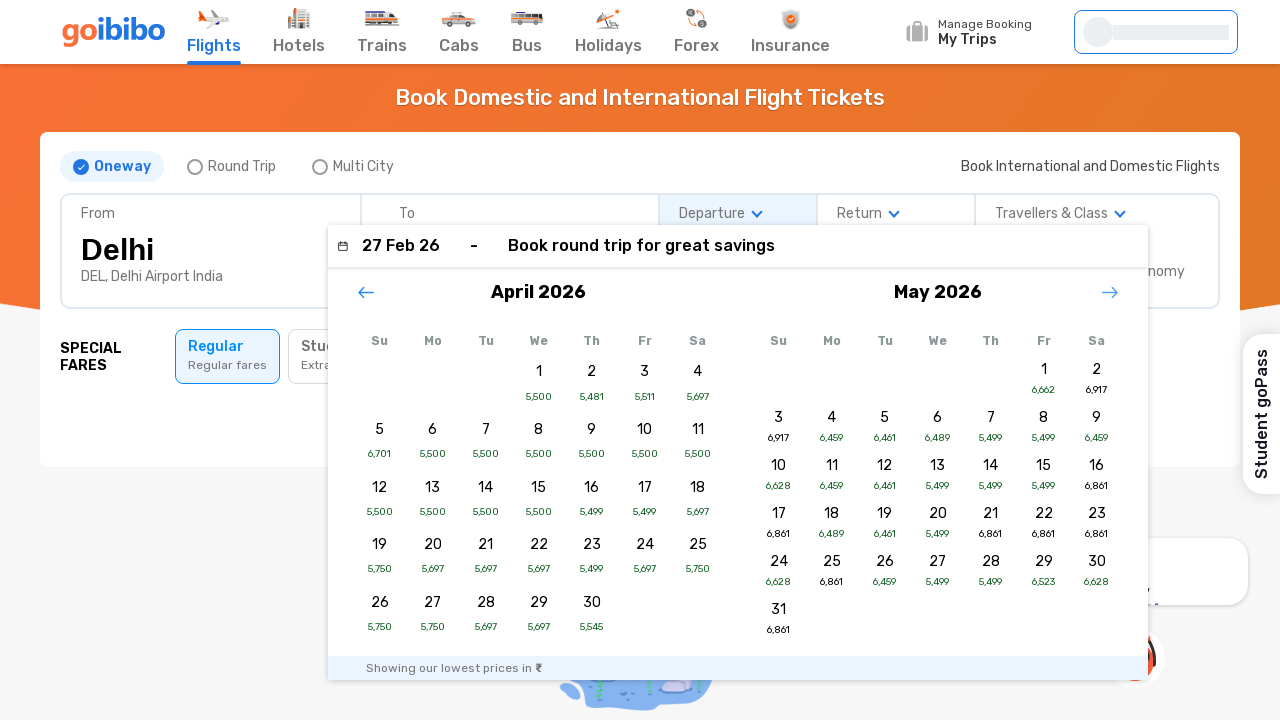

Navigated to next month in date picker at (1110, 292) on xpath=//span[@aria-label='Next Month']
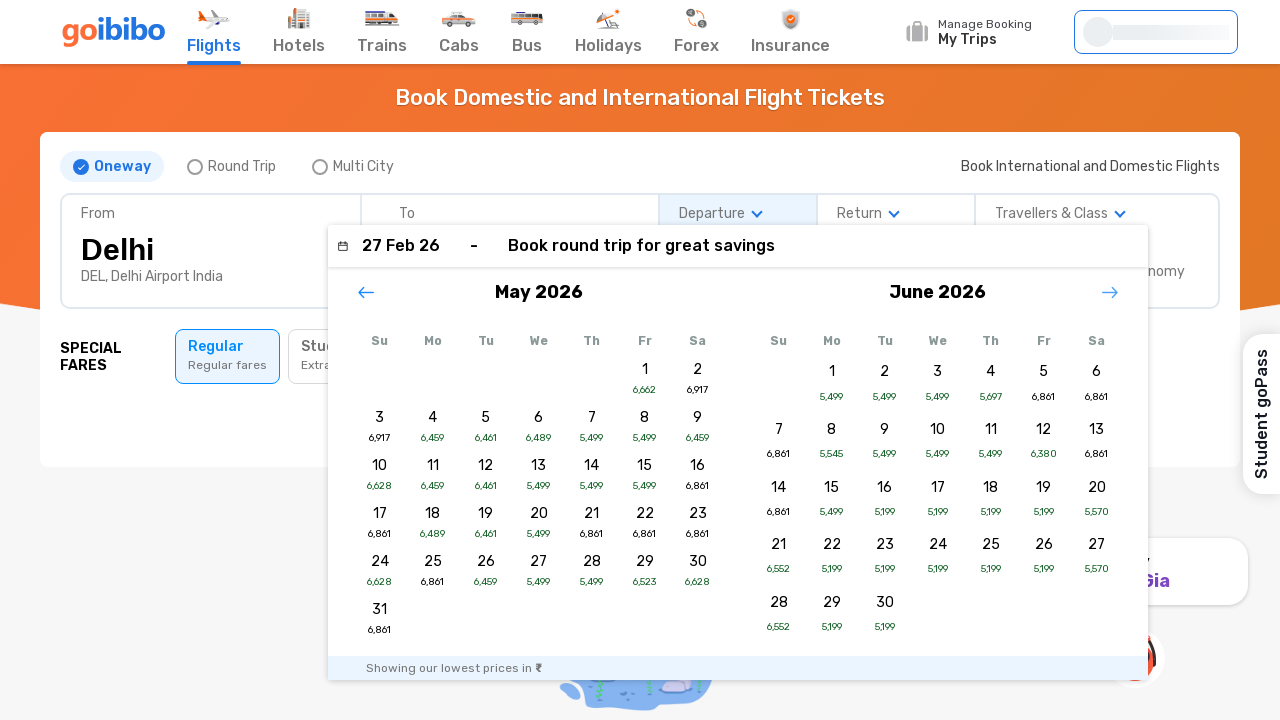

Navigated to next month in date picker at (1110, 292) on xpath=//span[@aria-label='Next Month']
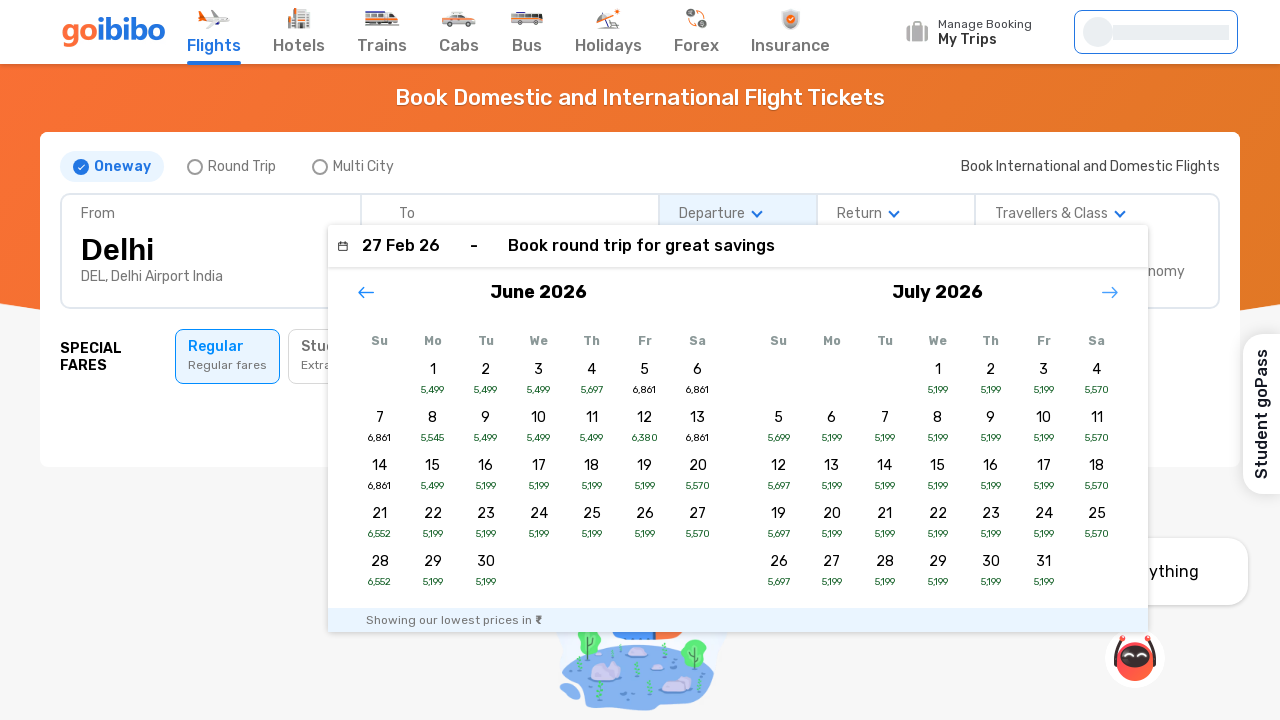

Navigated to next month in date picker at (1110, 292) on xpath=//span[@aria-label='Next Month']
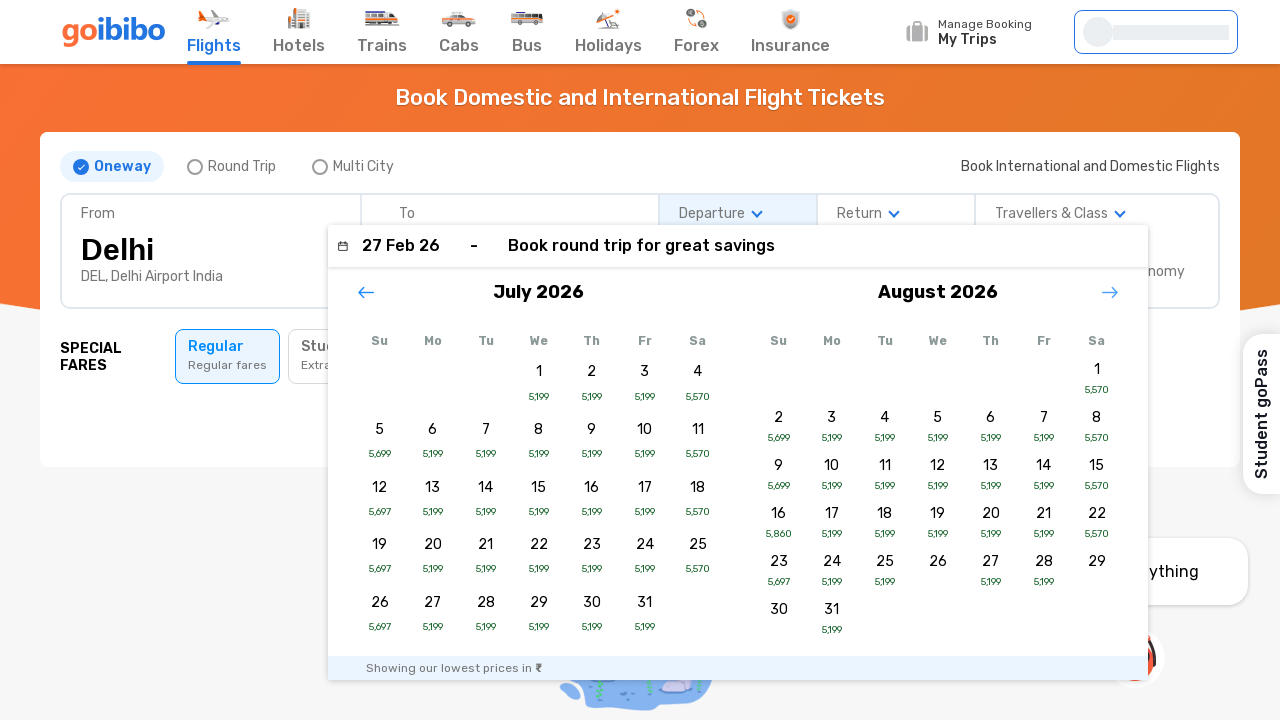

Navigated to next month in date picker at (1110, 292) on xpath=//span[@aria-label='Next Month']
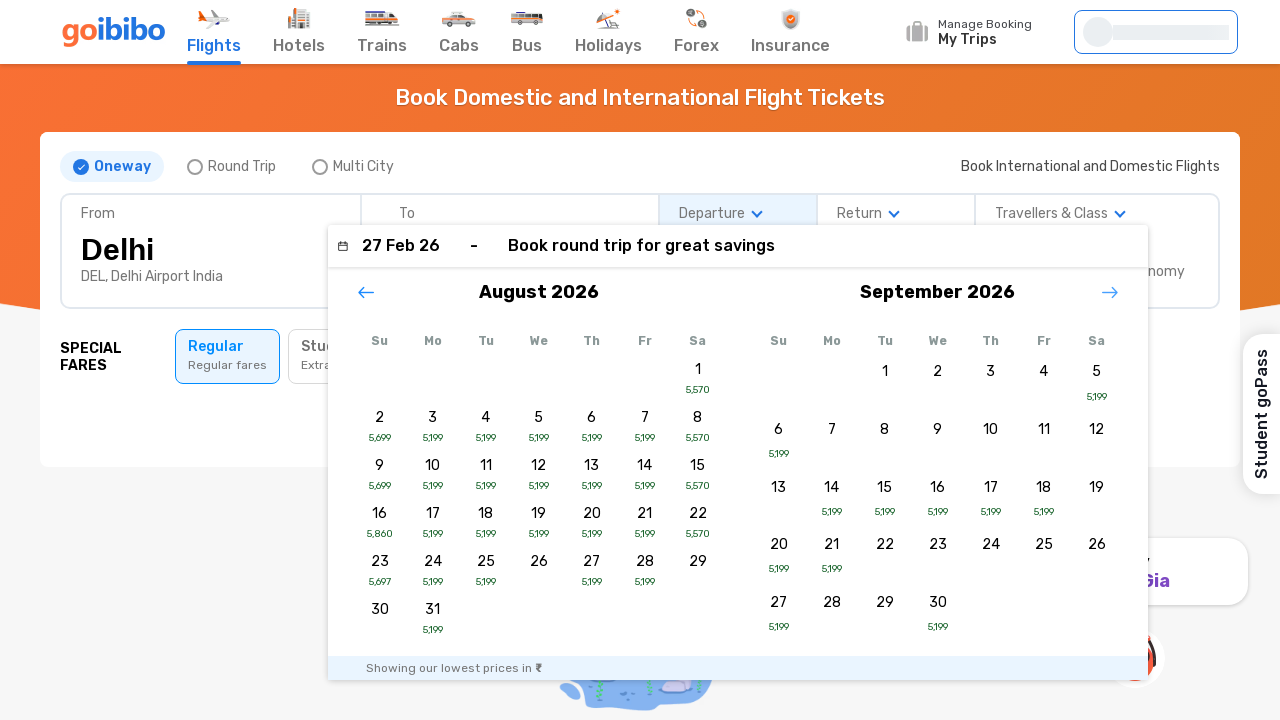

Navigated to next month in date picker at (1110, 292) on xpath=//span[@aria-label='Next Month']
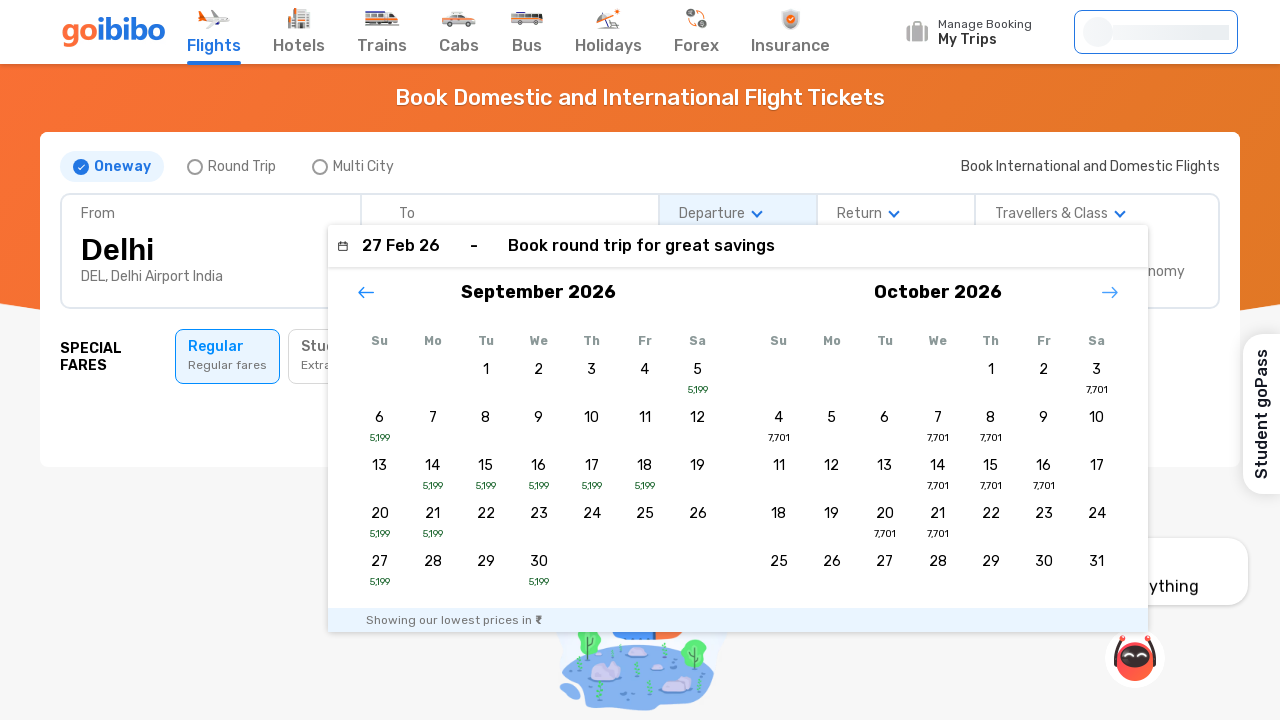

Navigated to next month in date picker at (1110, 292) on xpath=//span[@aria-label='Next Month']
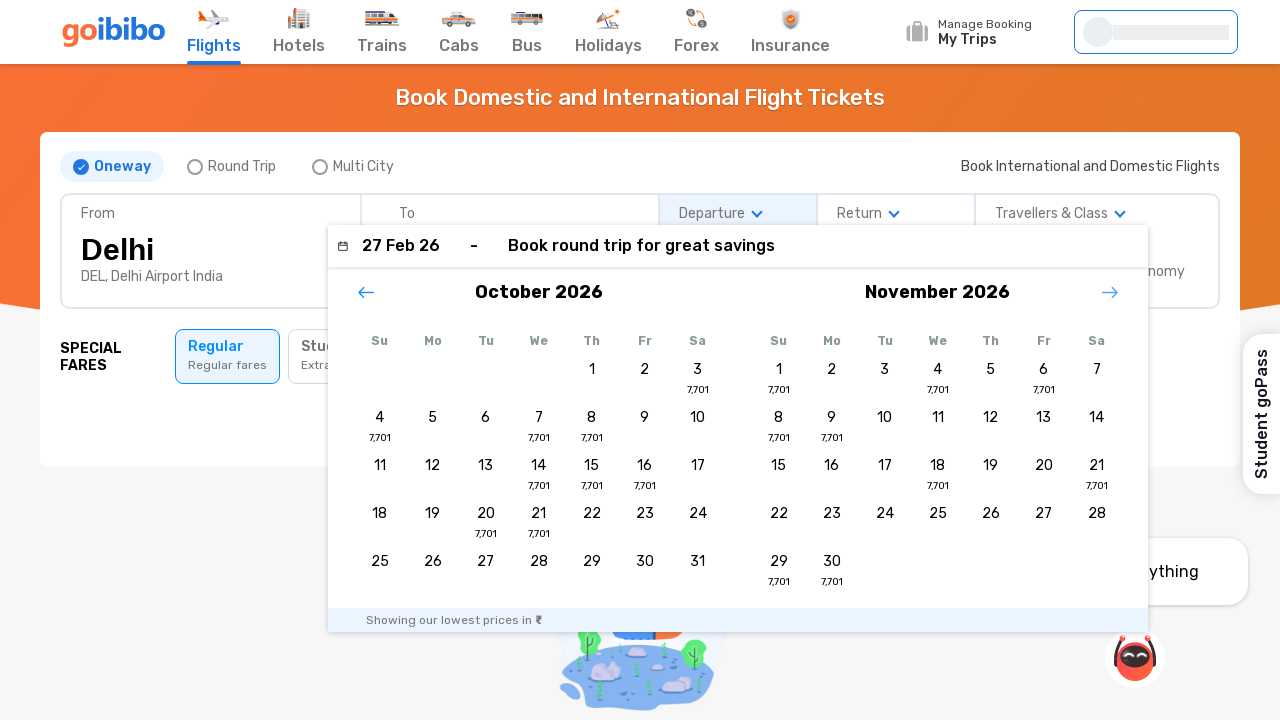

Navigated to next month in date picker at (1110, 292) on xpath=//span[@aria-label='Next Month']
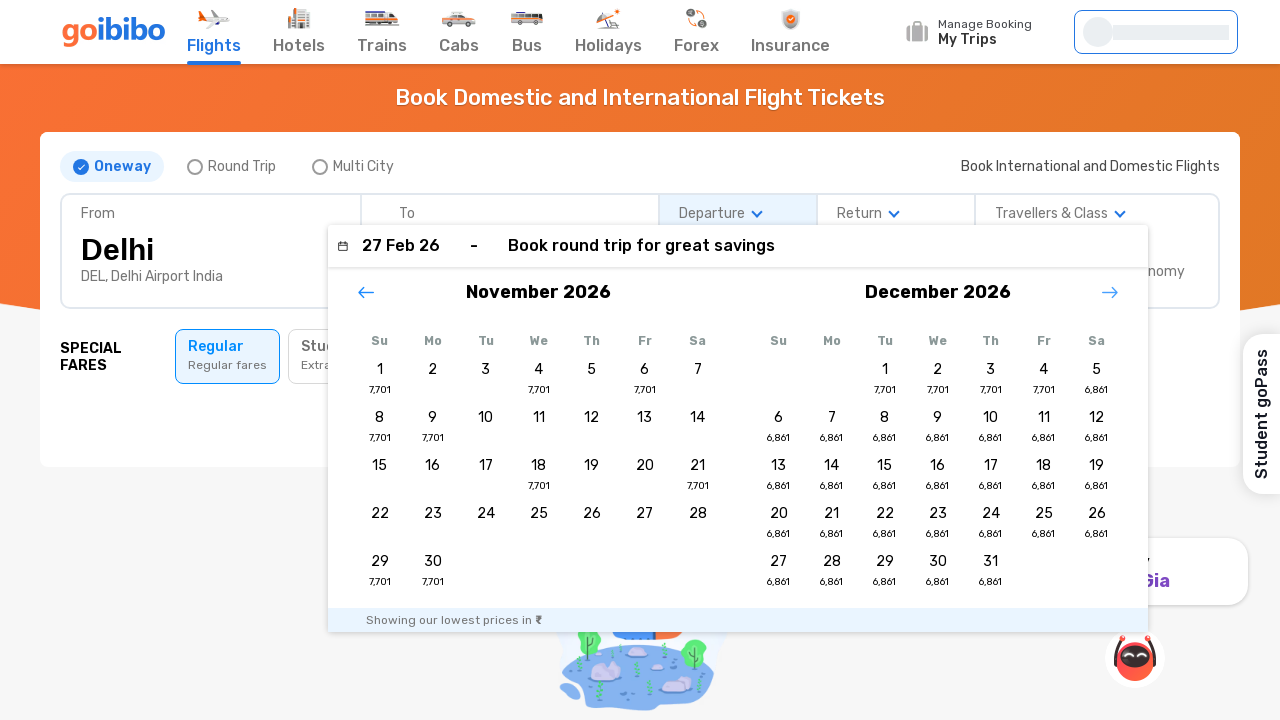

Navigated to next month in date picker at (1110, 292) on xpath=//span[@aria-label='Next Month']
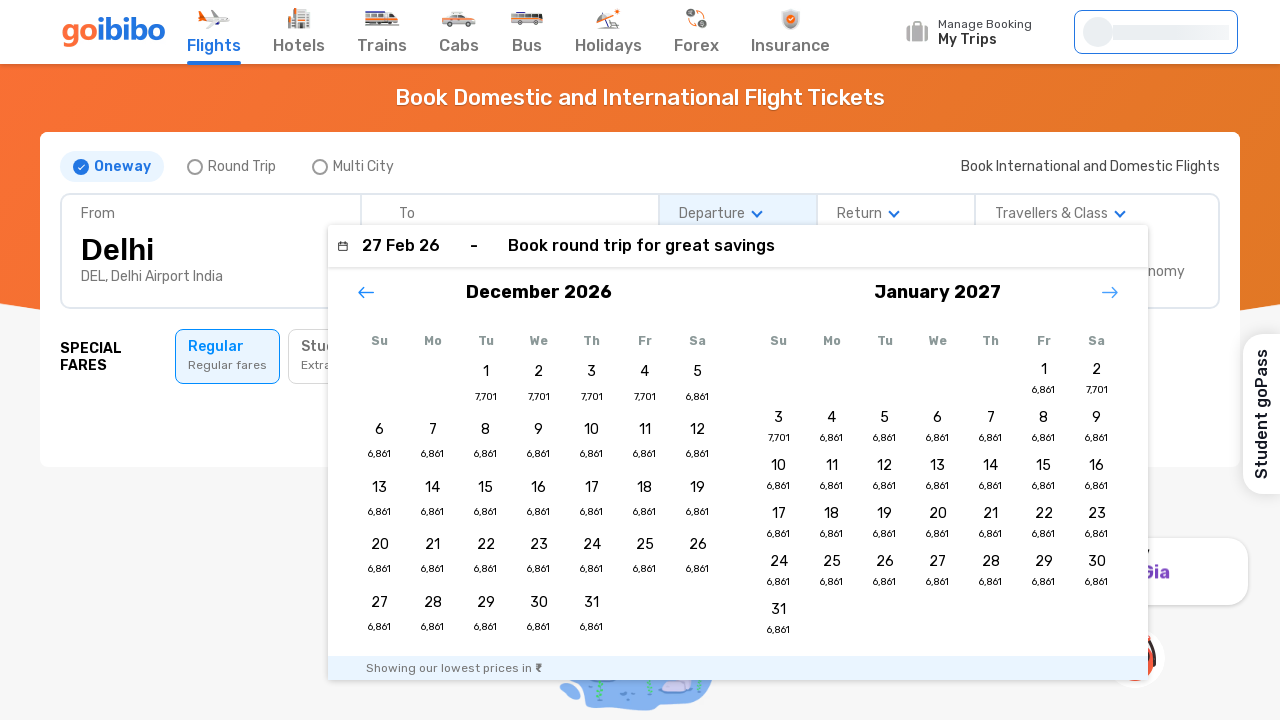

Navigated to next month in date picker at (1110, 292) on xpath=//span[@aria-label='Next Month']
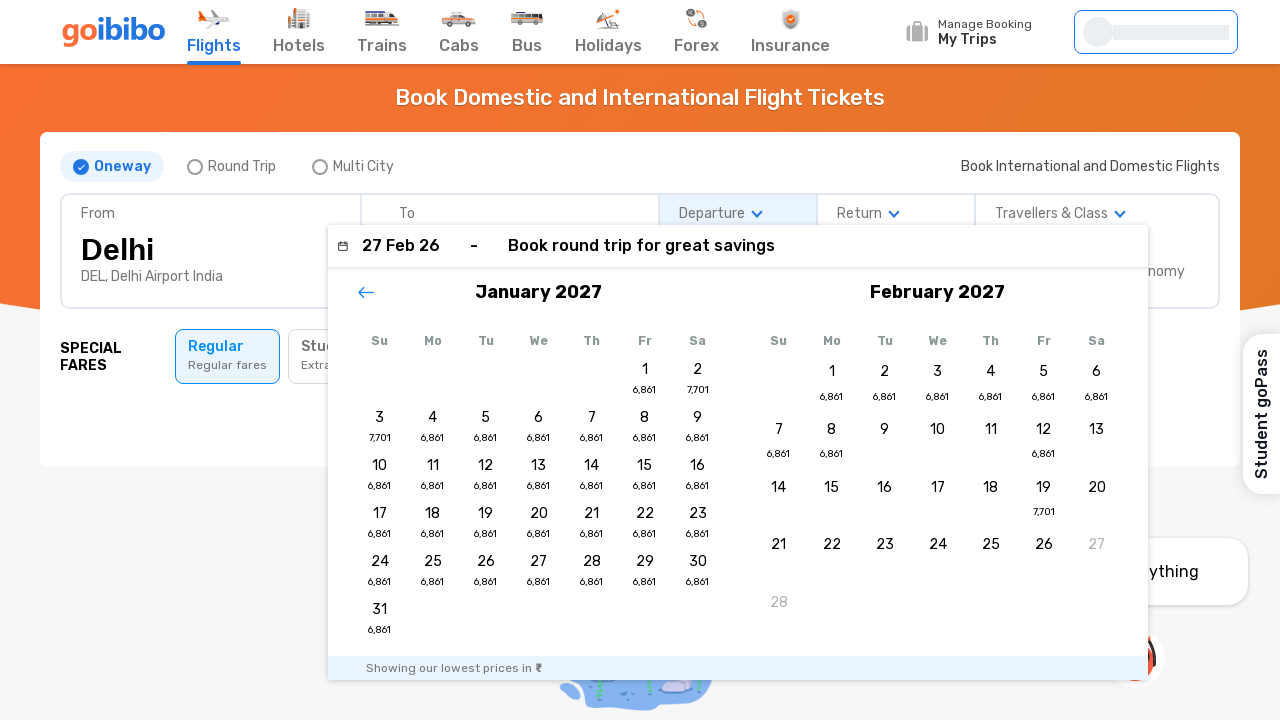

Selected departure date: 26 February 2027 at (1044, 545) on //div[text()='February 2027']/../..//p[text()='26']
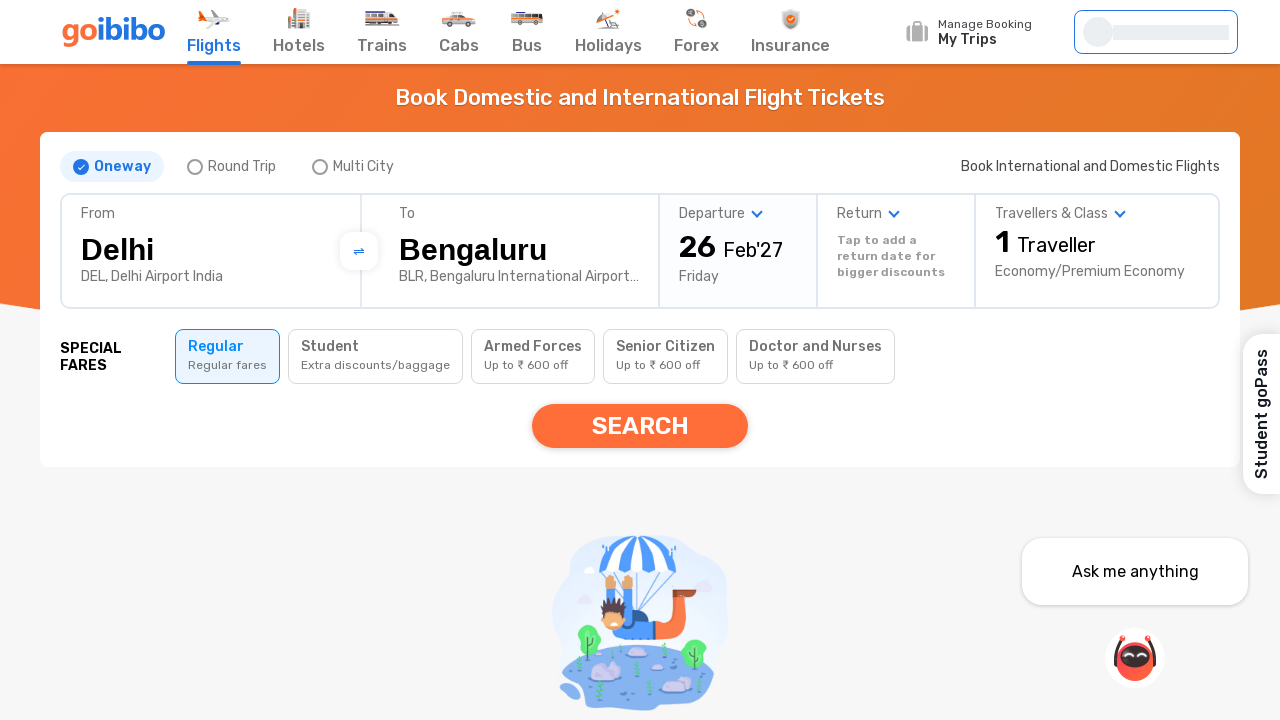

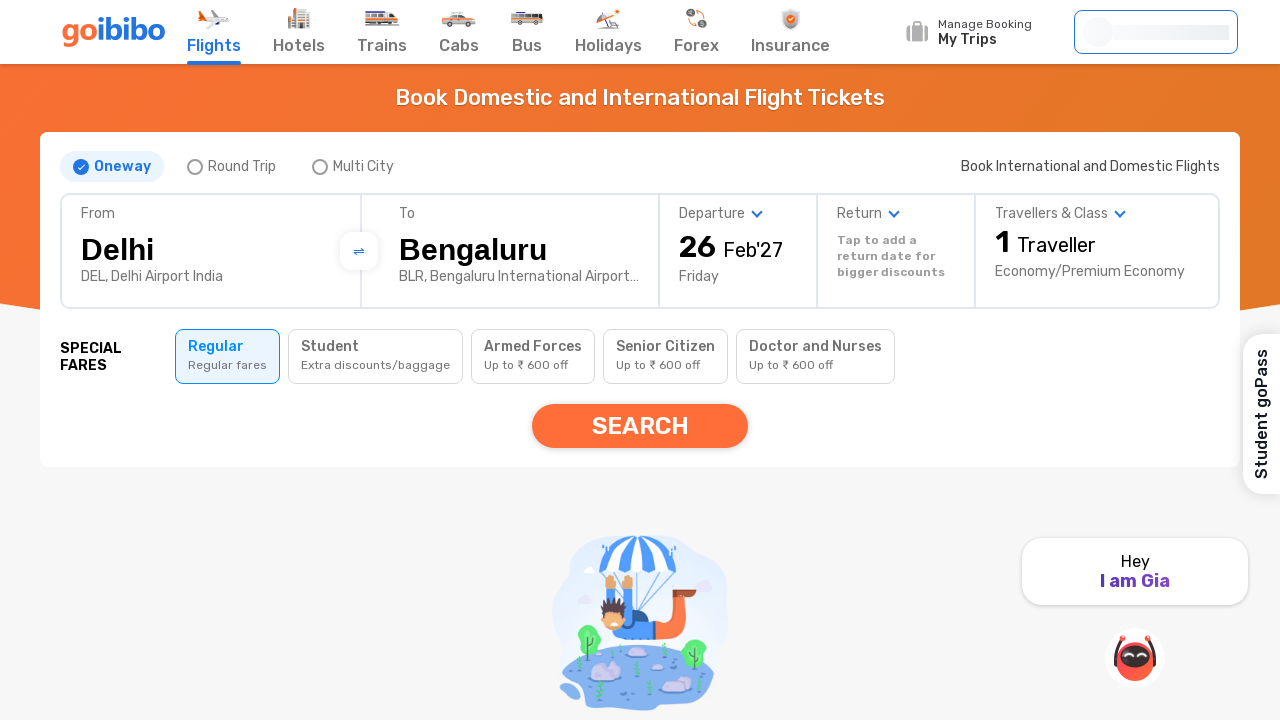